Navigates to the-internet herokuapp and verifies the page title. The test is designed to demonstrate screenshot capture functionality by intentionally failing a title assertion.

Starting URL: http://the-internet.herokuapp.com

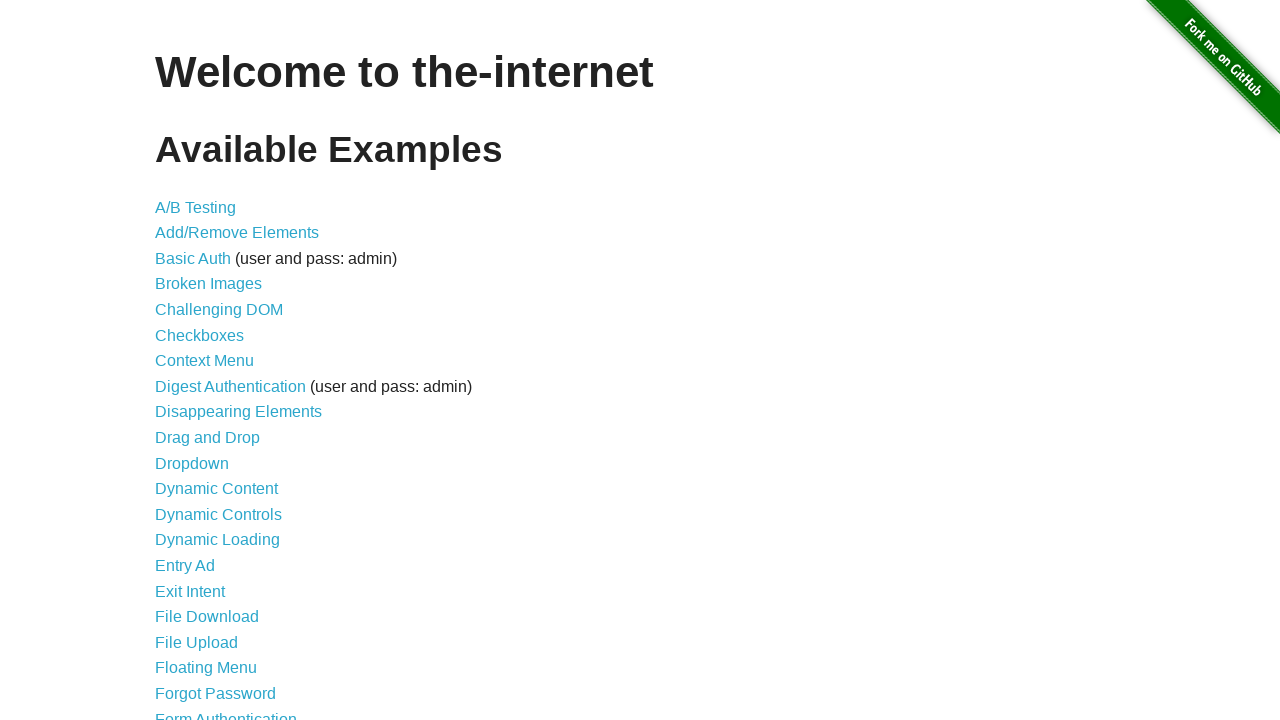

Clicked the Due column header in table2 to sort
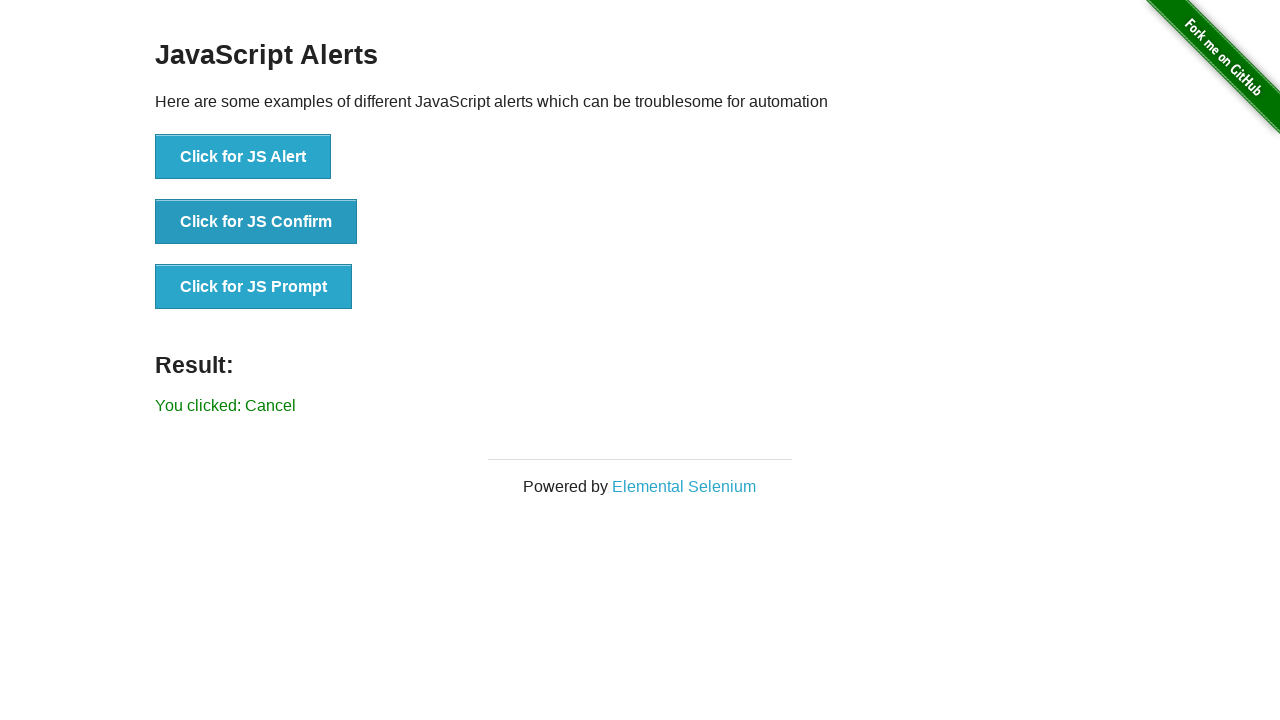

Table2 sorted by Due column in ascending order
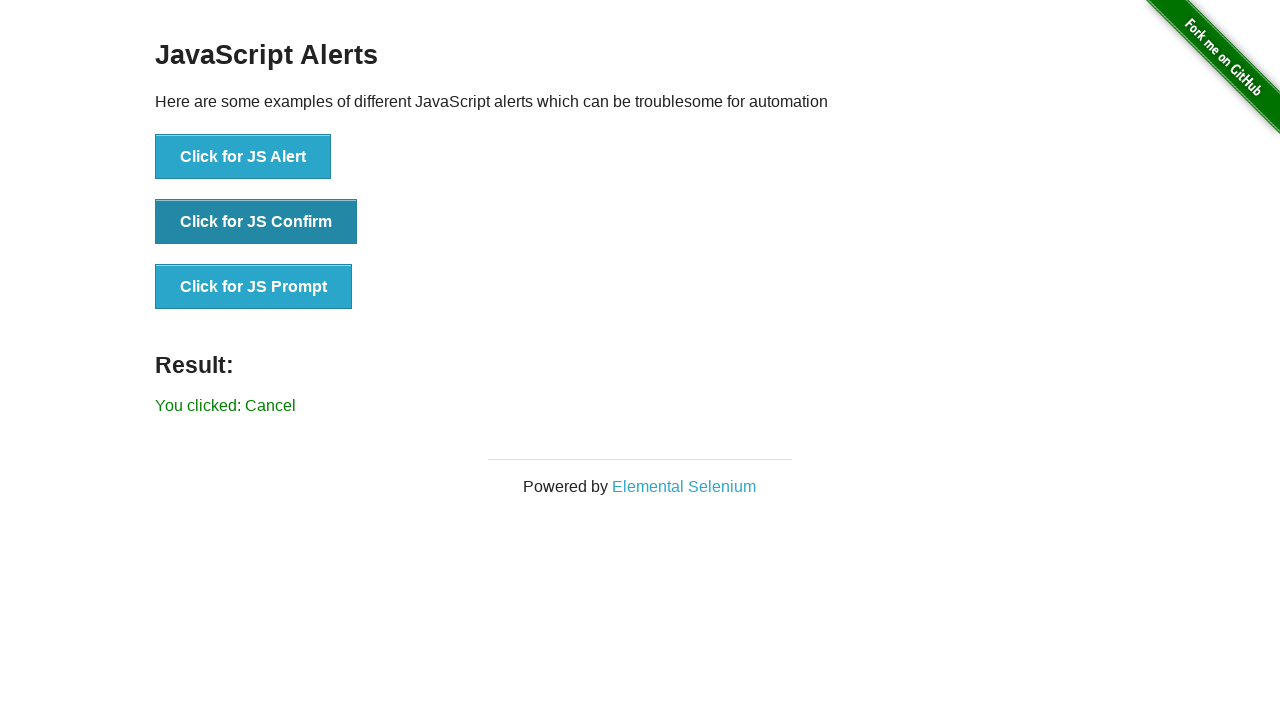

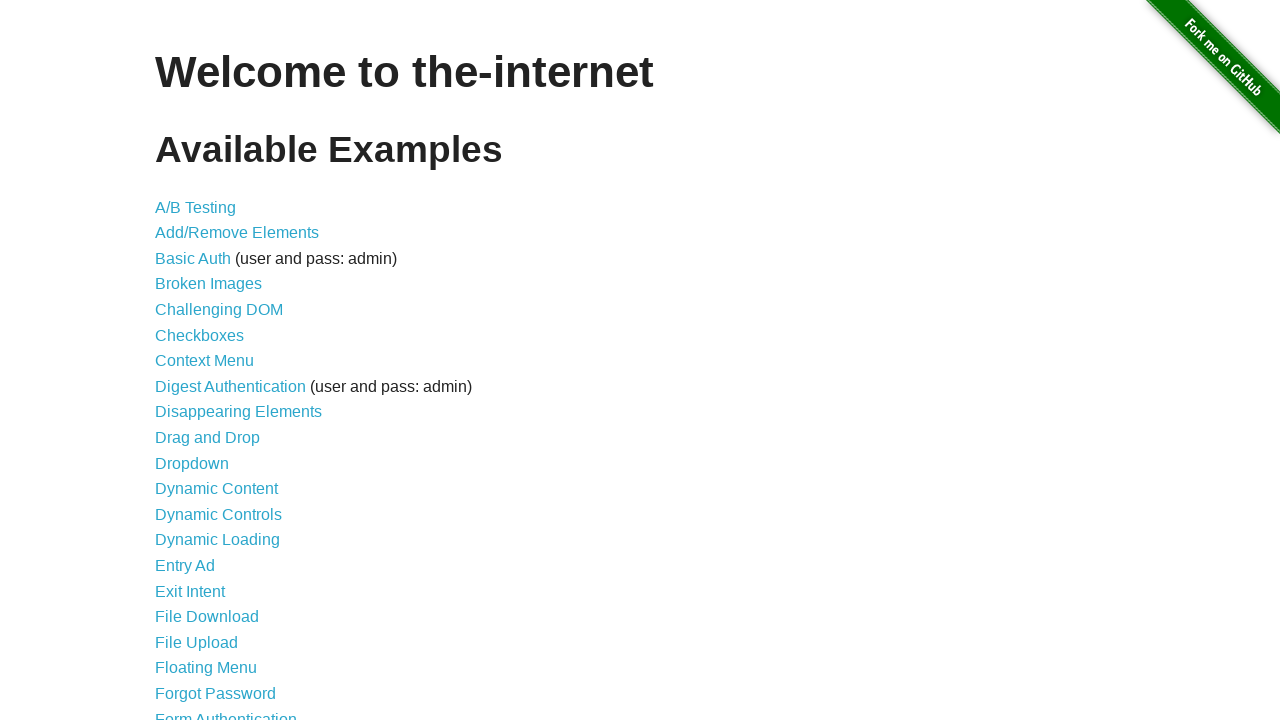